Tests the jQuery UI datepicker by switching to the demo iframe, entering a date value, and submitting it with Enter key

Starting URL: http://jqueryui.com/datepicker/

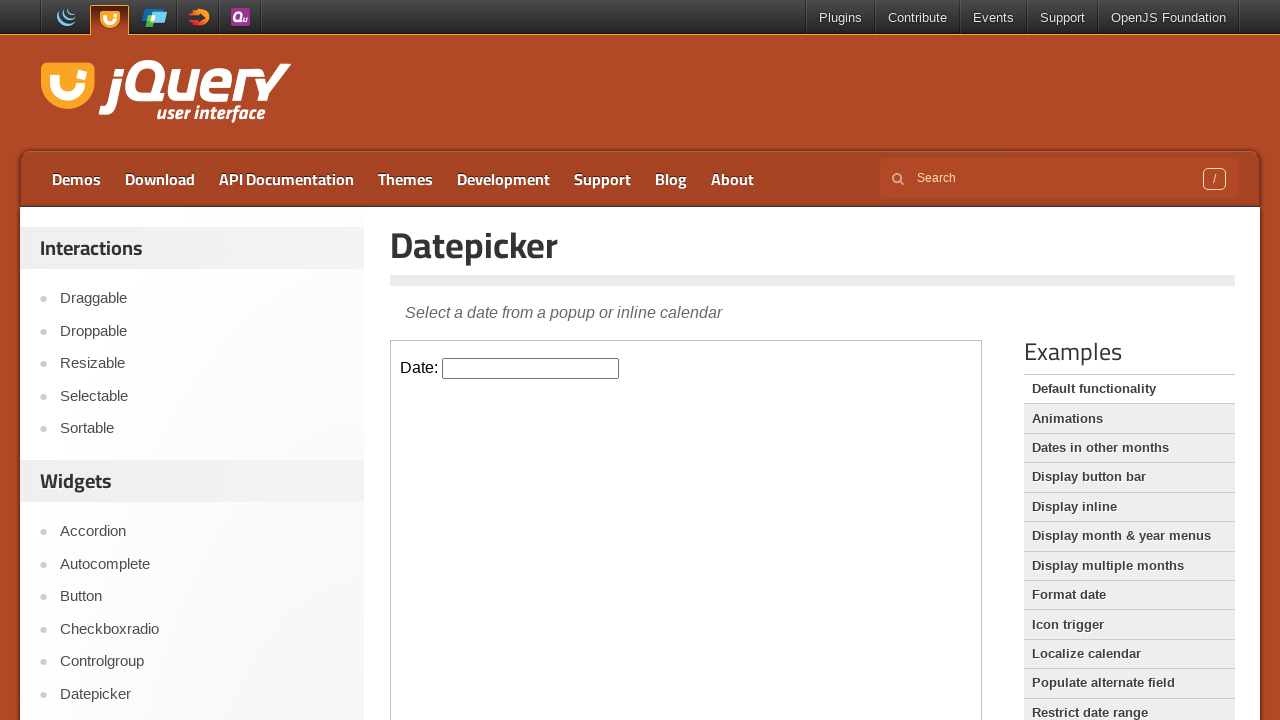

Located the demo iframe for jQuery UI datepicker
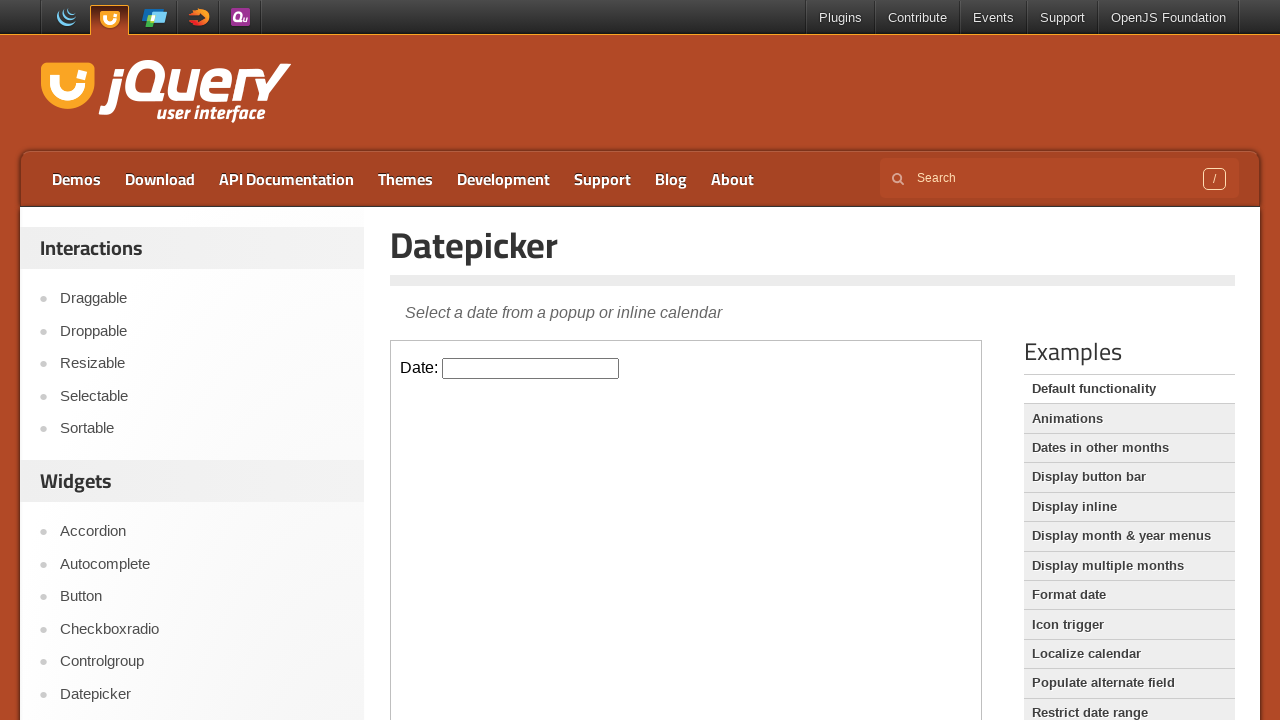

Filled datepicker input with date '08/15/2018' on .demo-frame >> internal:control=enter-frame >> #datepicker
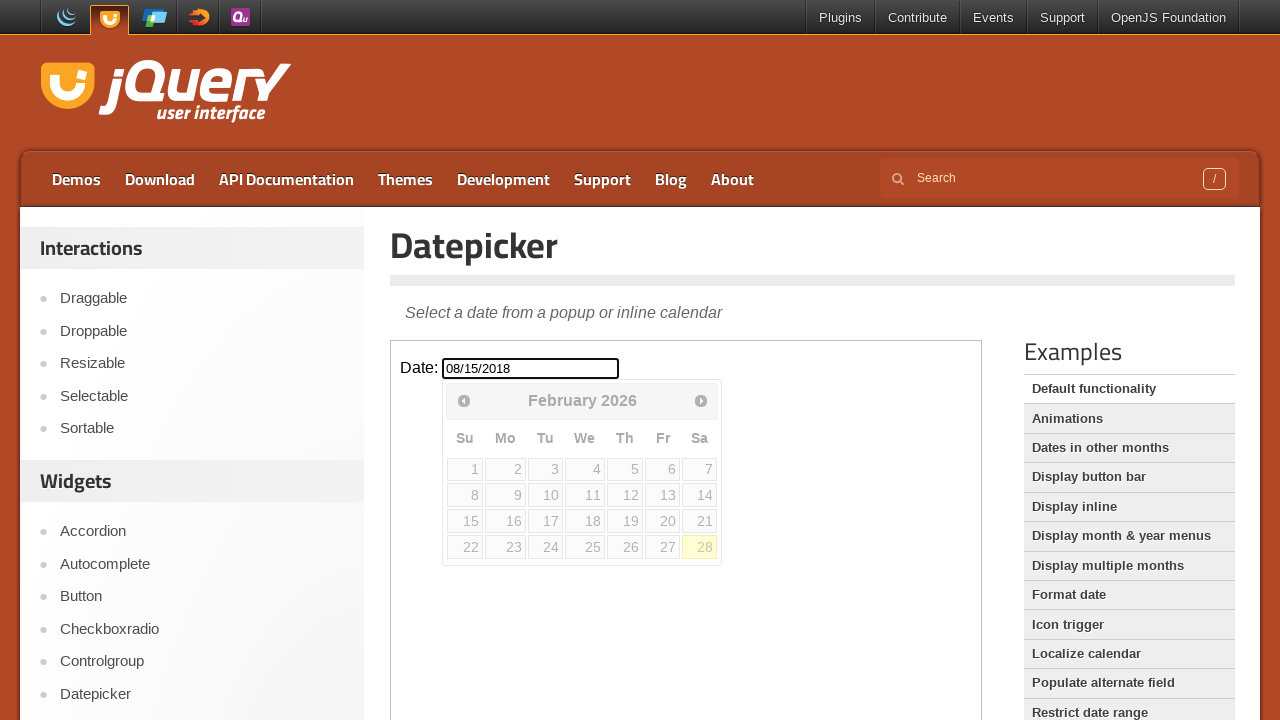

Pressed Enter to confirm the date selection on .demo-frame >> internal:control=enter-frame >> #datepicker
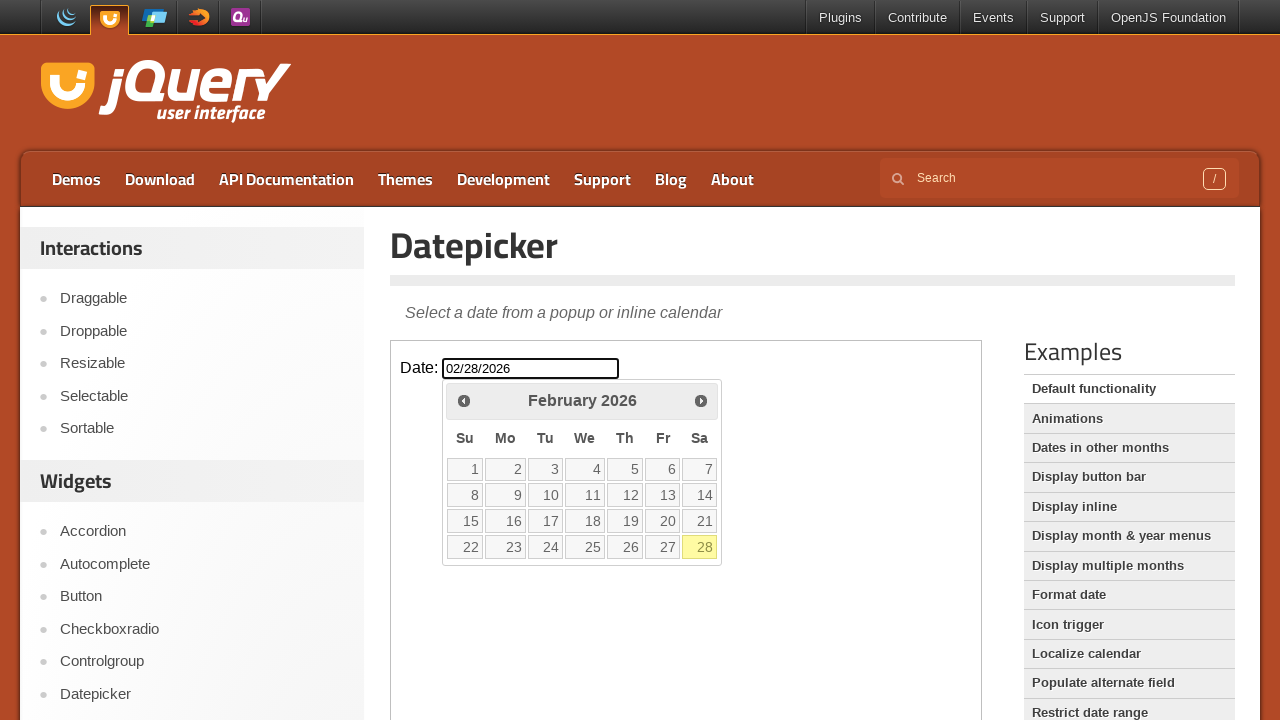

Waited 500ms for date to be fully set
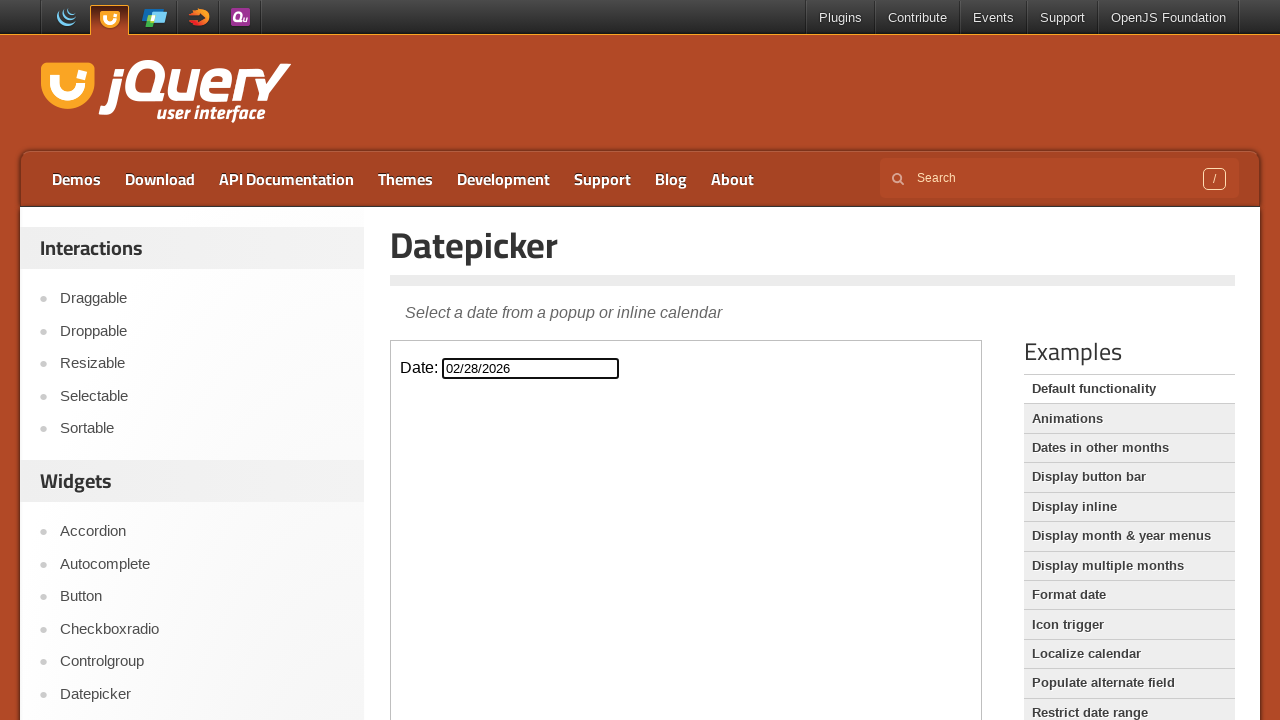

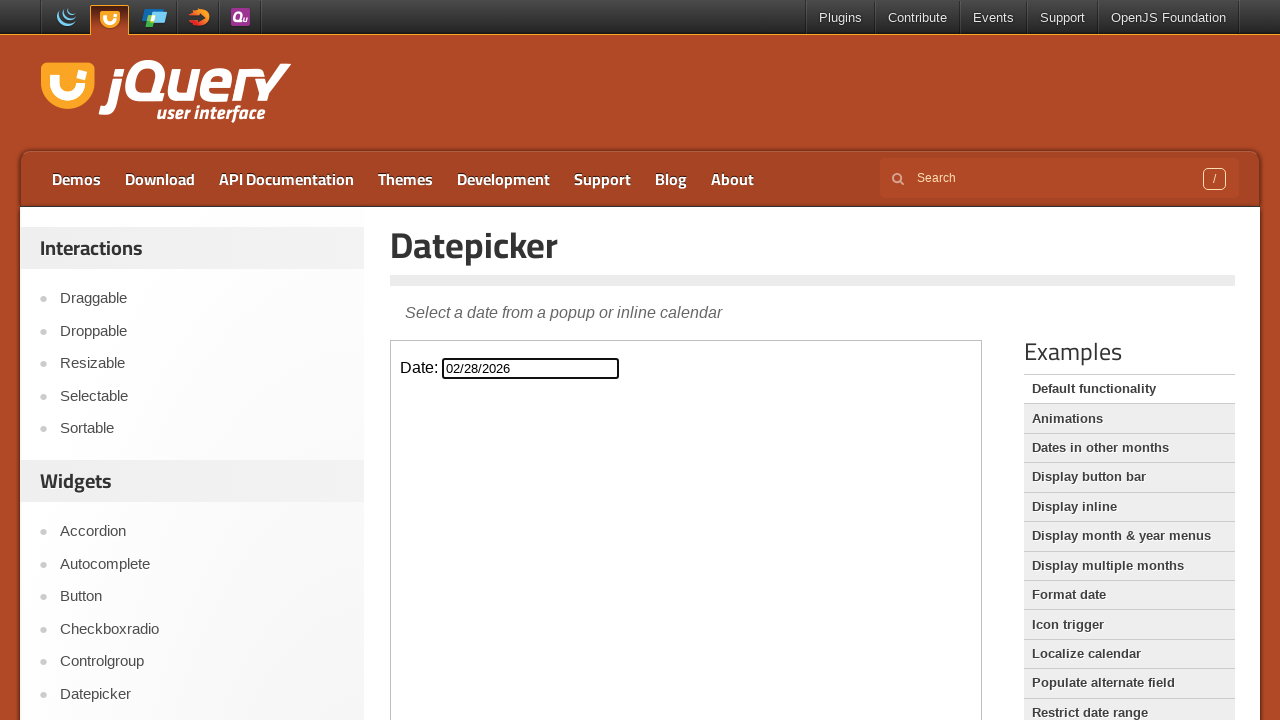